Tests OTP input box functionality by filling 6 individual input fields with characters and verifying the combined value is displayed correctly.

Starting URL: https://test-with-me-app.vercel.app/learning/web-elements/elements/input

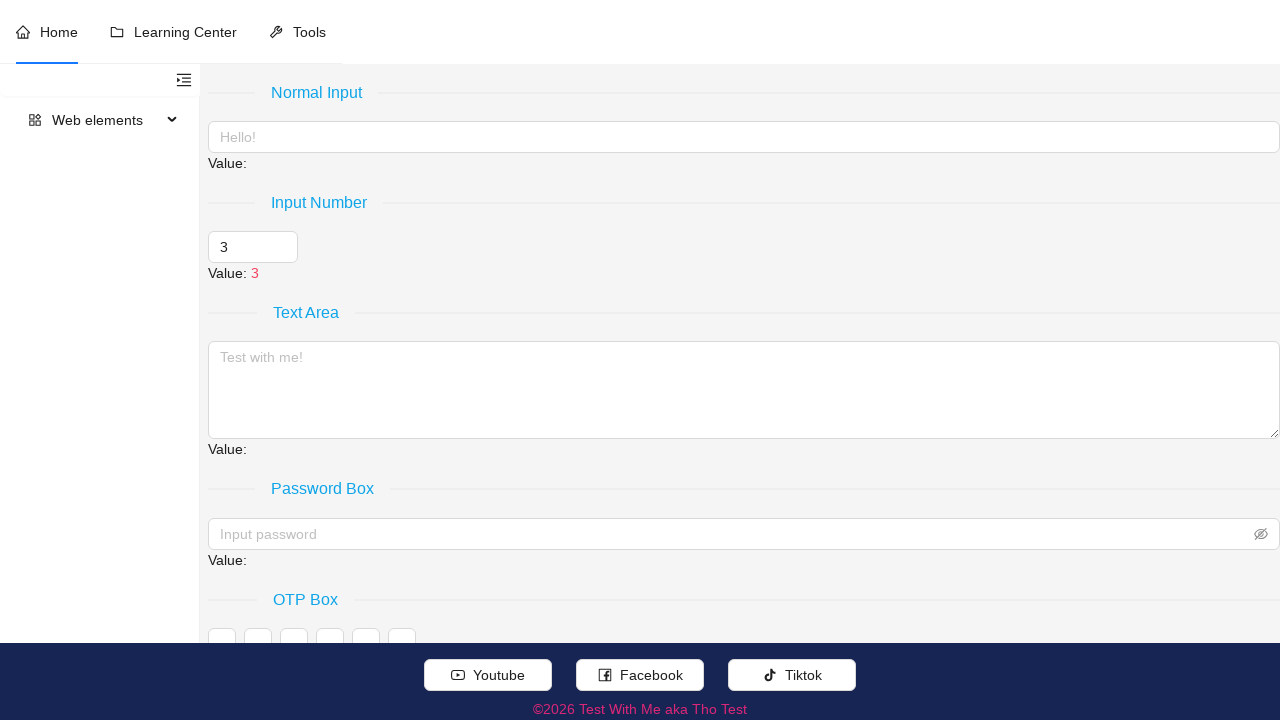

Cleared OTP input field 1 on //div[./span[normalize-space(text())='OTP Box']]/following-sibling::div/input[1]
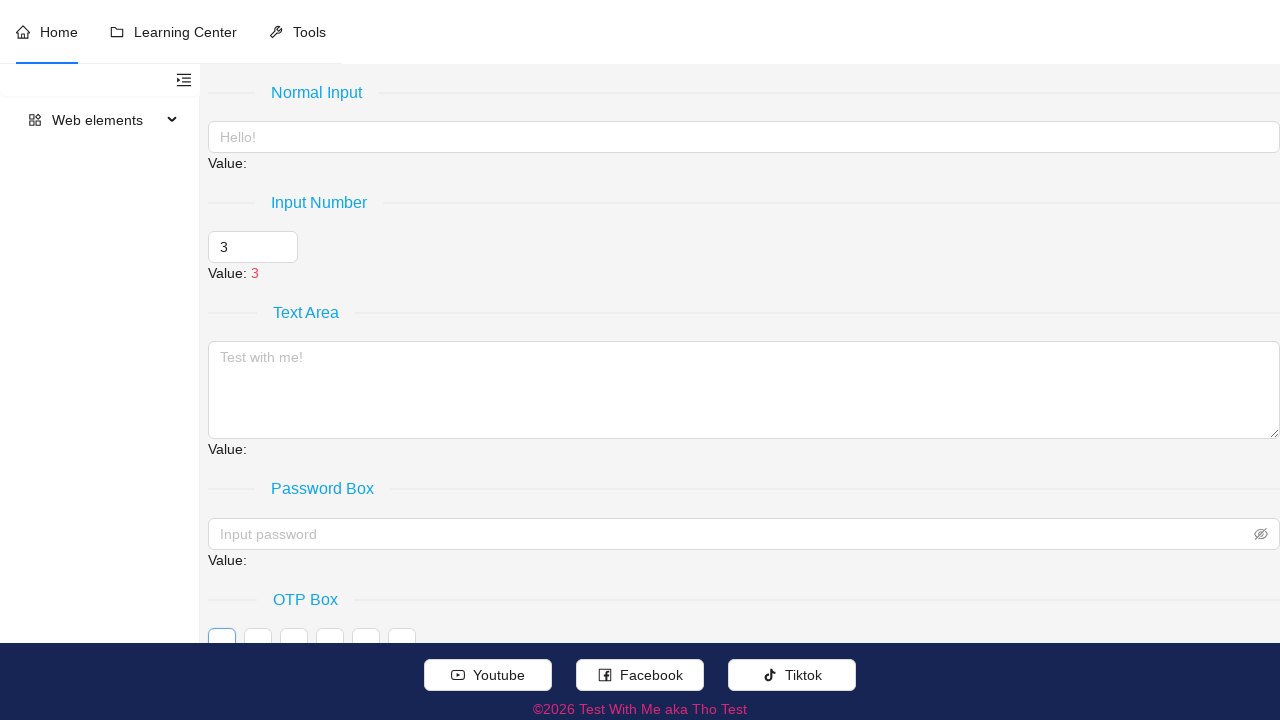

Filled OTP input field 1 with character 'd' on //div[./span[normalize-space(text())='OTP Box']]/following-sibling::div/input[1]
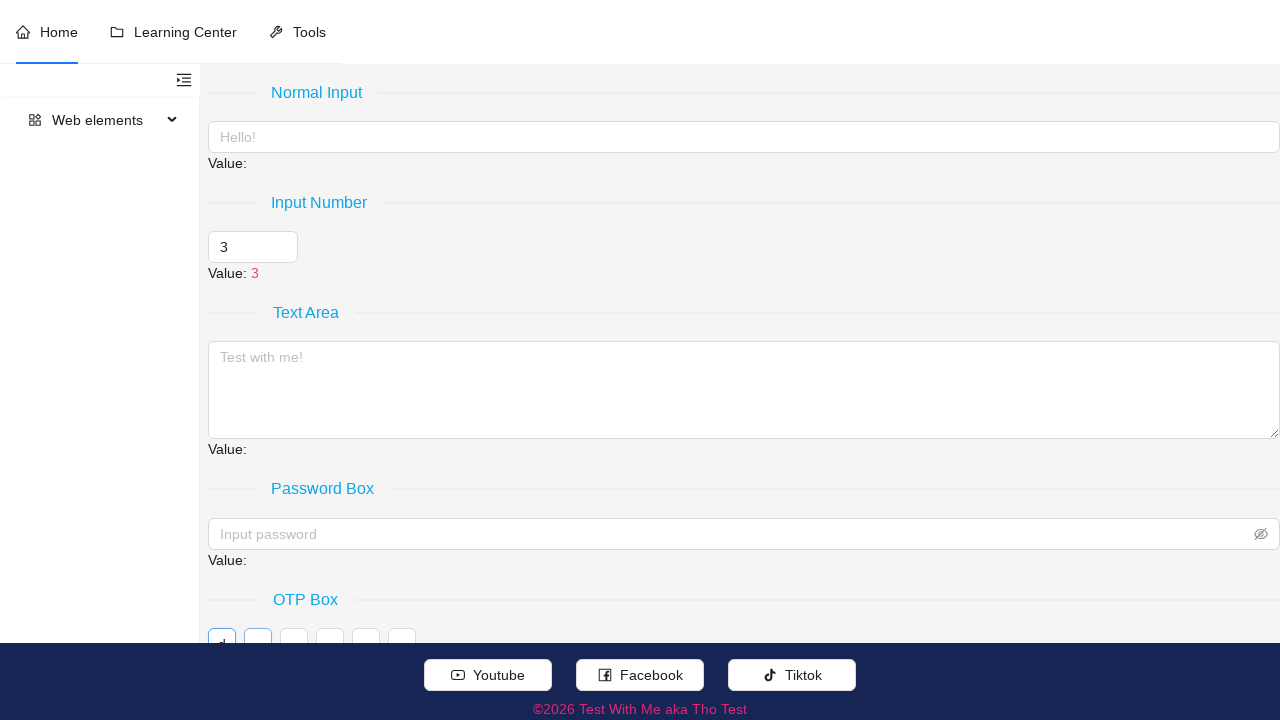

Pressed Tab to move to next OTP input field on //div[./span[normalize-space(text())='OTP Box']]/following-sibling::div/input[1]
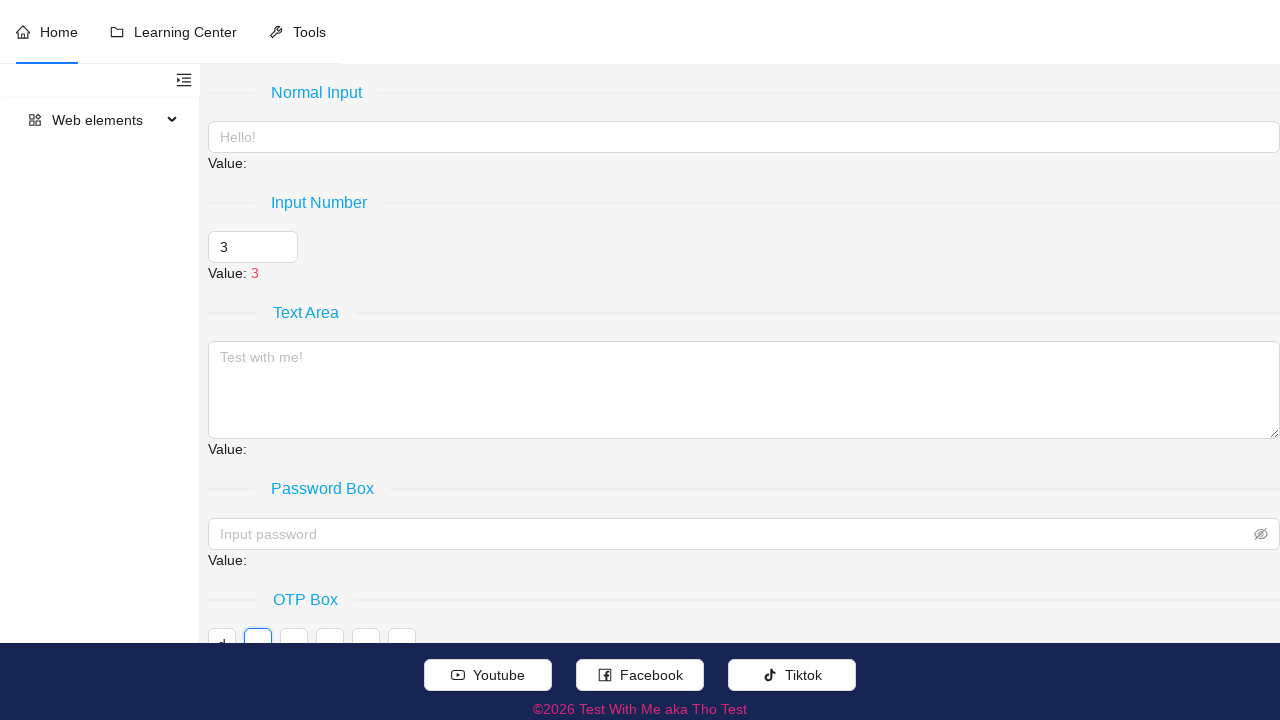

Cleared OTP input field 2 on //div[./span[normalize-space(text())='OTP Box']]/following-sibling::div/input[2]
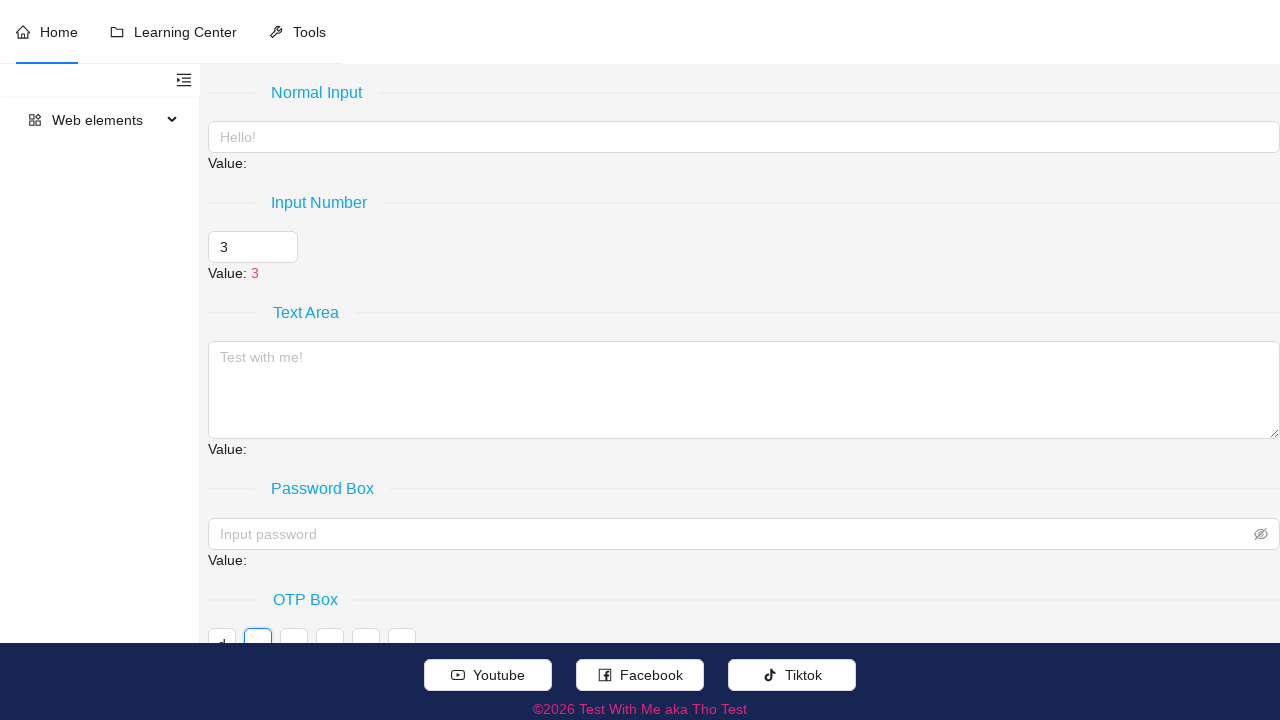

Filled OTP input field 2 with character 'a' on //div[./span[normalize-space(text())='OTP Box']]/following-sibling::div/input[2]
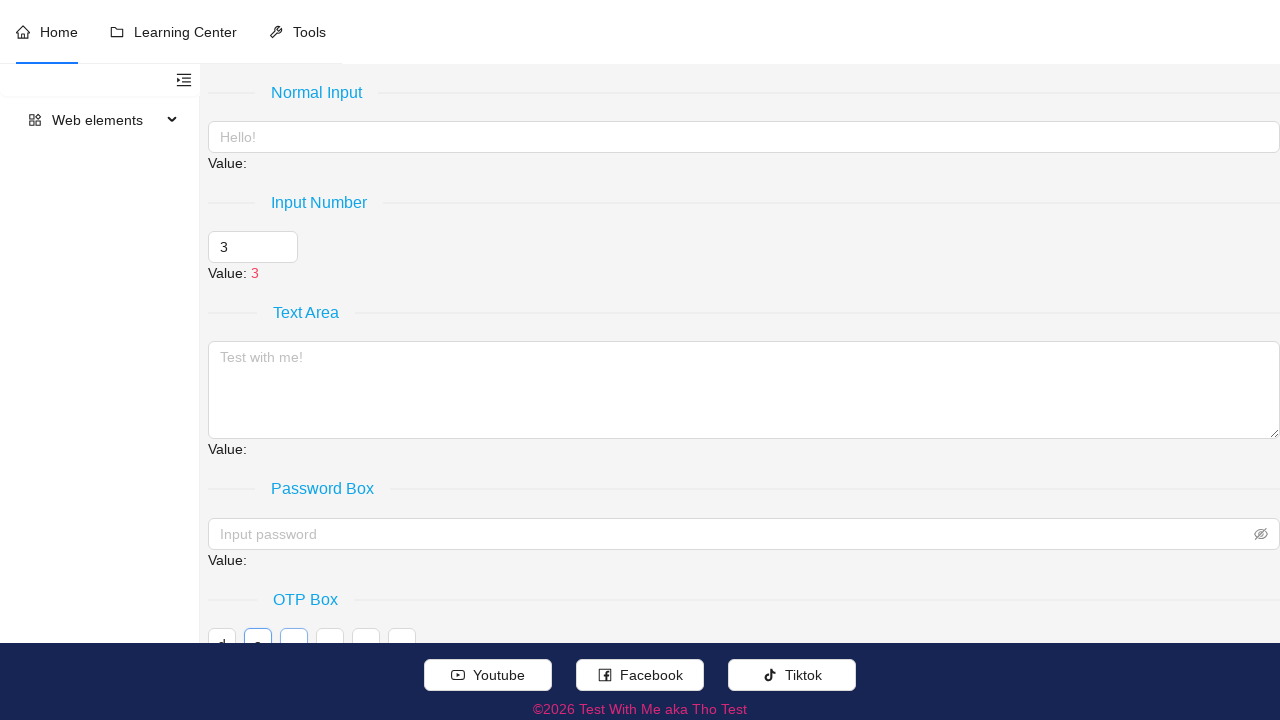

Pressed Tab to move to next OTP input field on //div[./span[normalize-space(text())='OTP Box']]/following-sibling::div/input[2]
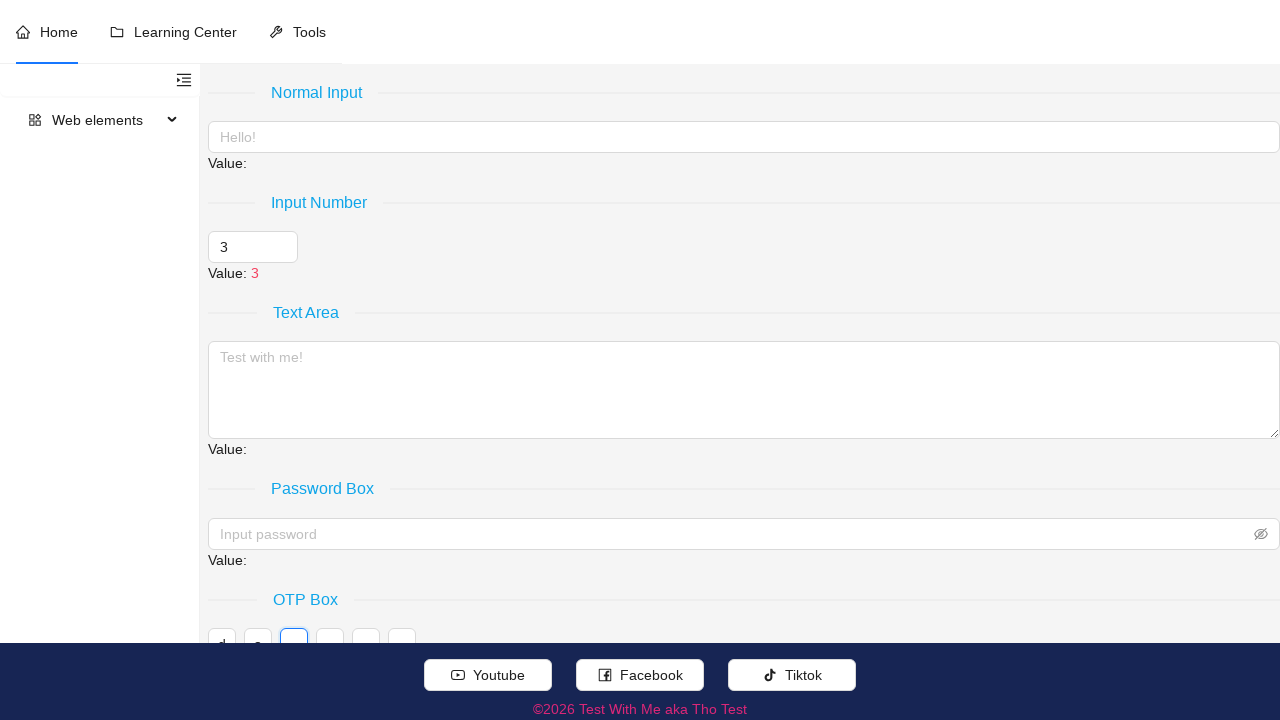

Cleared OTP input field 3 on //div[./span[normalize-space(text())='OTP Box']]/following-sibling::div/input[3]
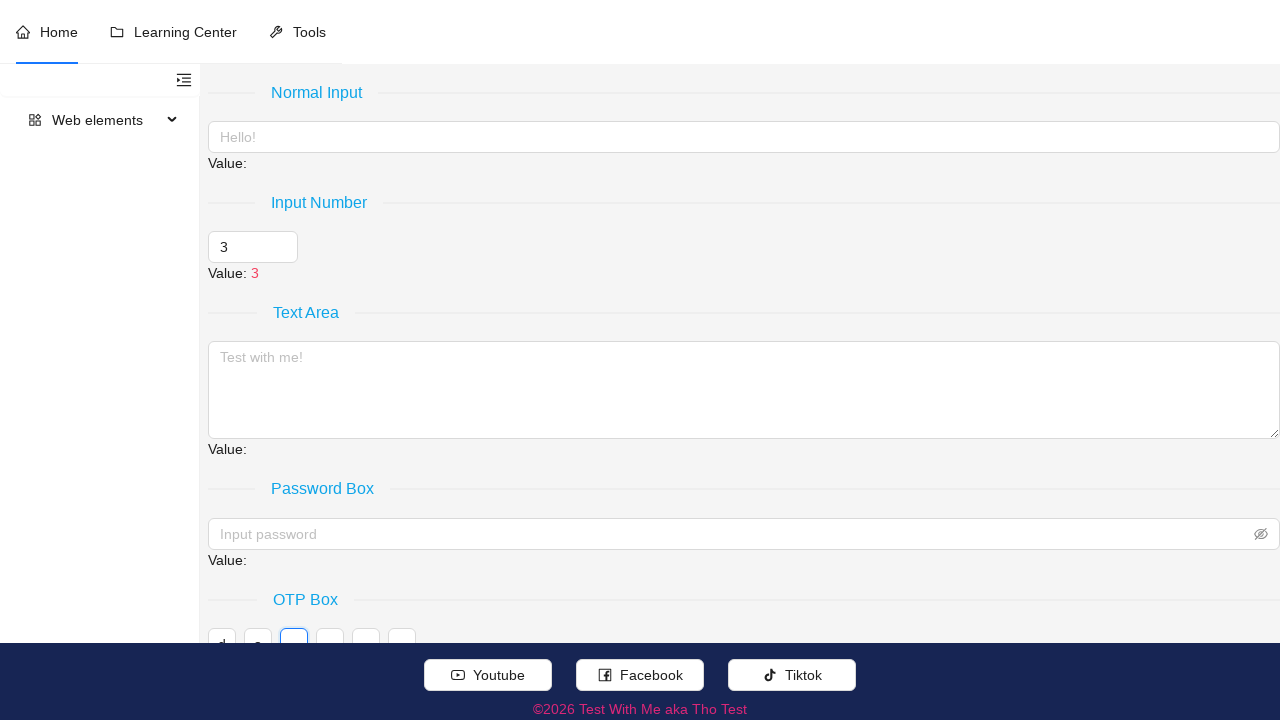

Filled OTP input field 3 with character 'y' on //div[./span[normalize-space(text())='OTP Box']]/following-sibling::div/input[3]
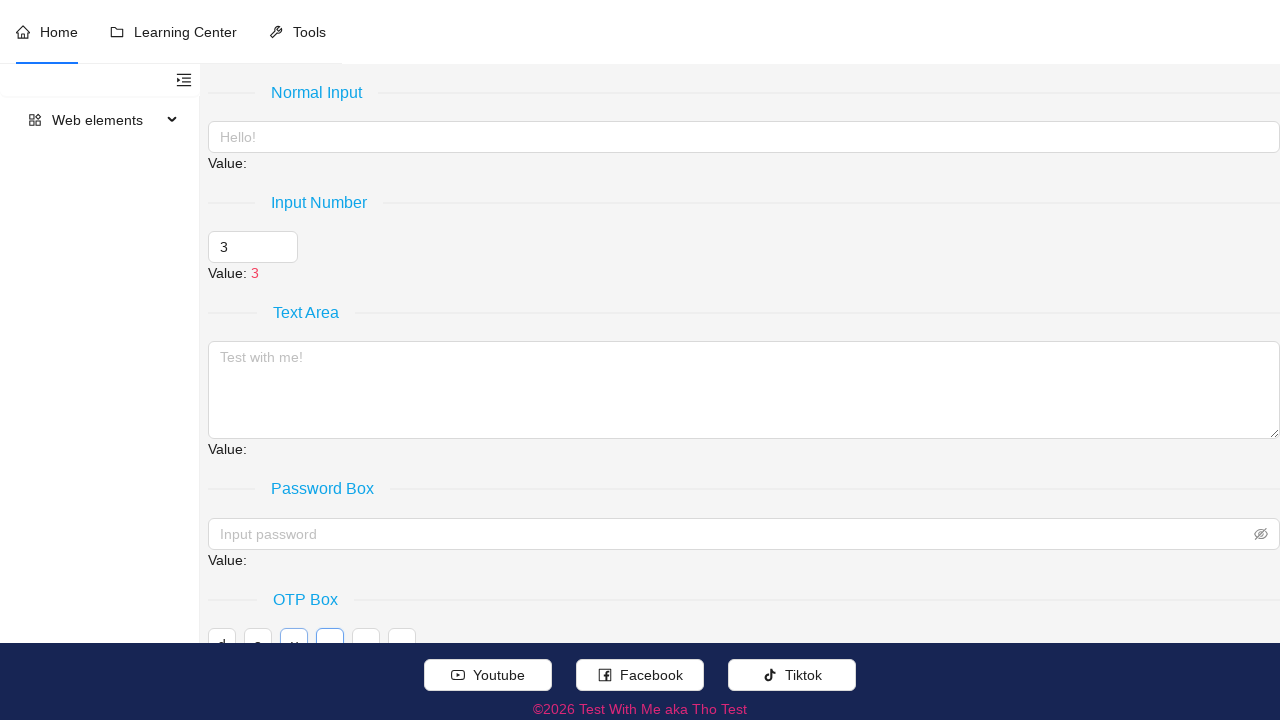

Pressed Tab to move to next OTP input field on //div[./span[normalize-space(text())='OTP Box']]/following-sibling::div/input[3]
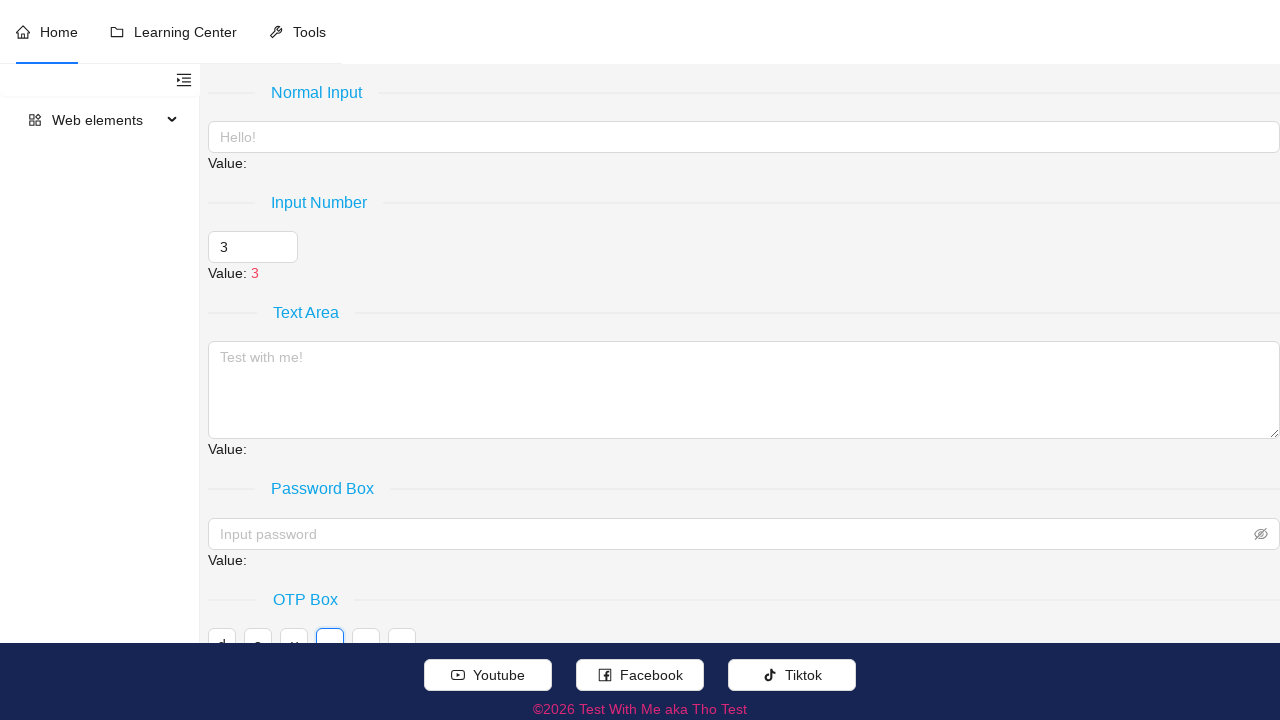

Cleared OTP input field 4 on //div[./span[normalize-space(text())='OTP Box']]/following-sibling::div/input[4]
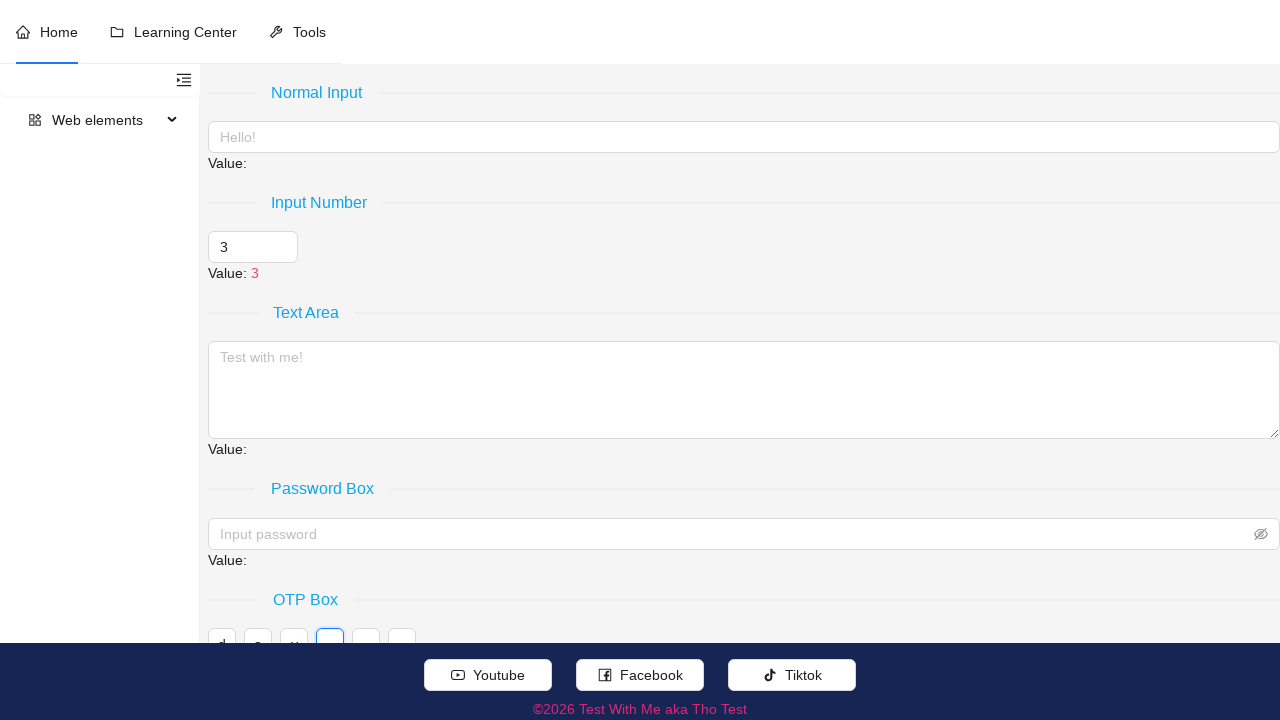

Filled OTP input field 4 with character 'c' on //div[./span[normalize-space(text())='OTP Box']]/following-sibling::div/input[4]
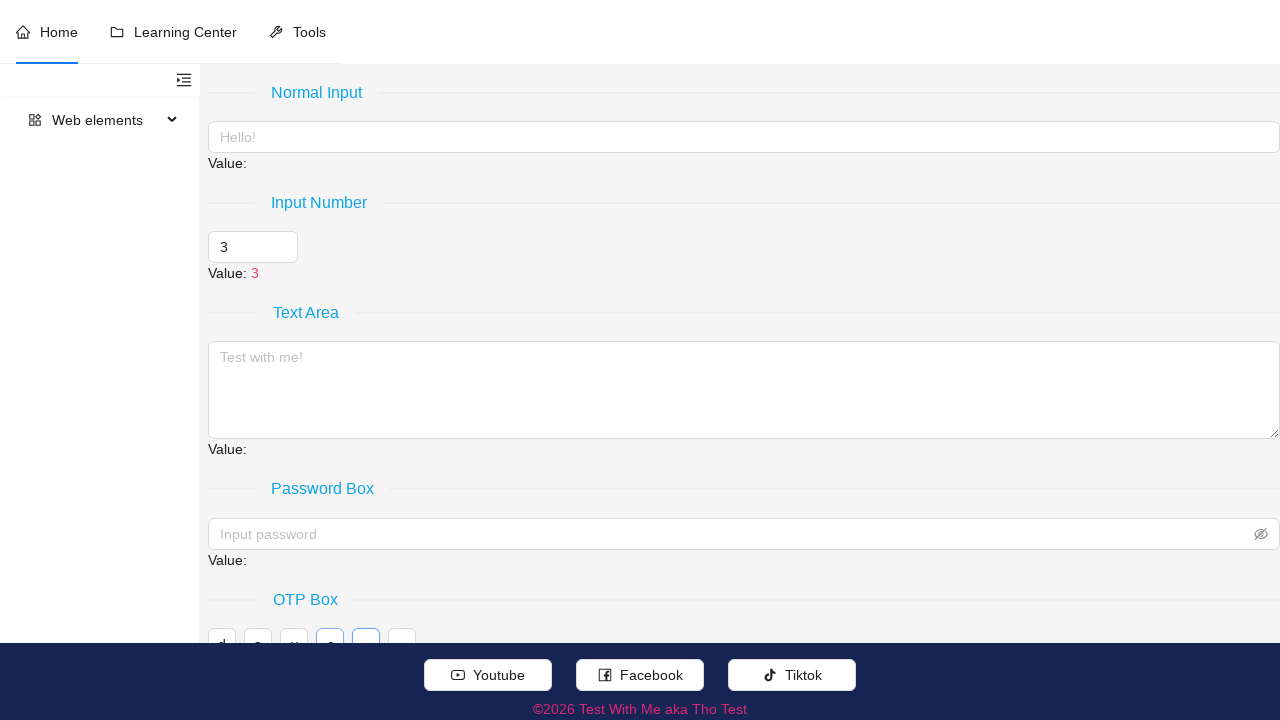

Pressed Tab to move to next OTP input field on //div[./span[normalize-space(text())='OTP Box']]/following-sibling::div/input[4]
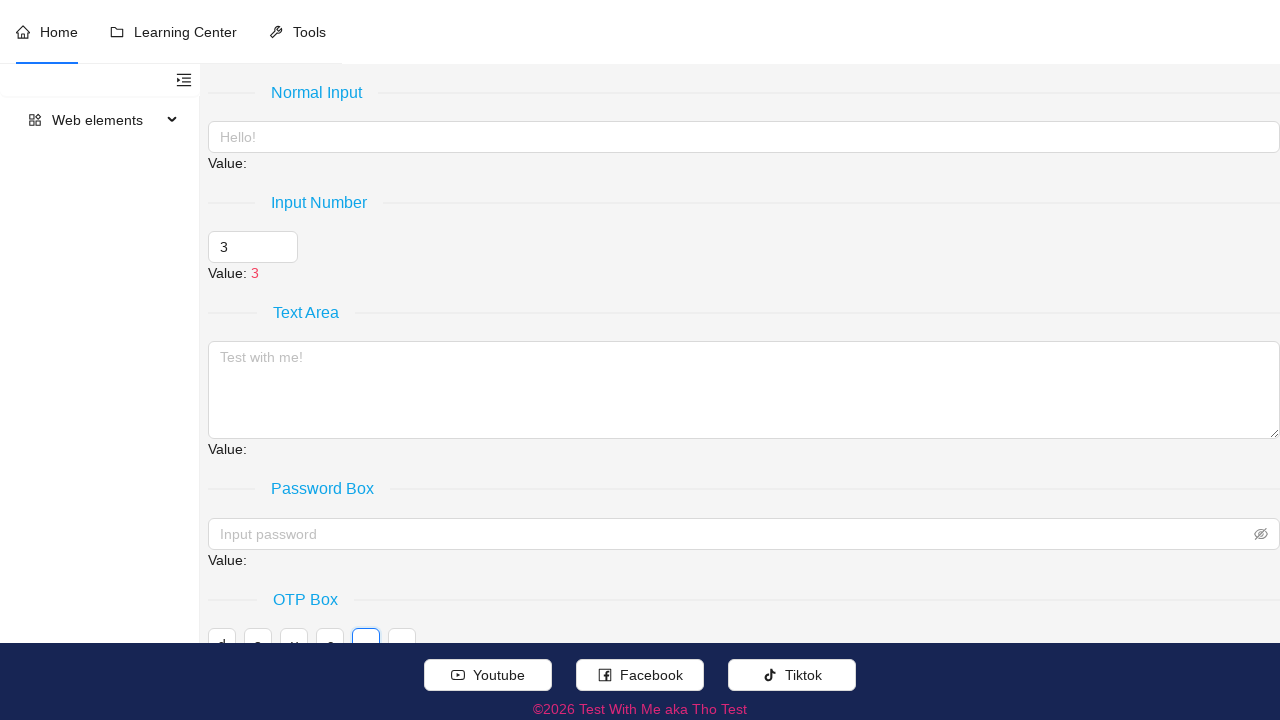

Cleared OTP input field 5 on //div[./span[normalize-space(text())='OTP Box']]/following-sibling::div/input[5]
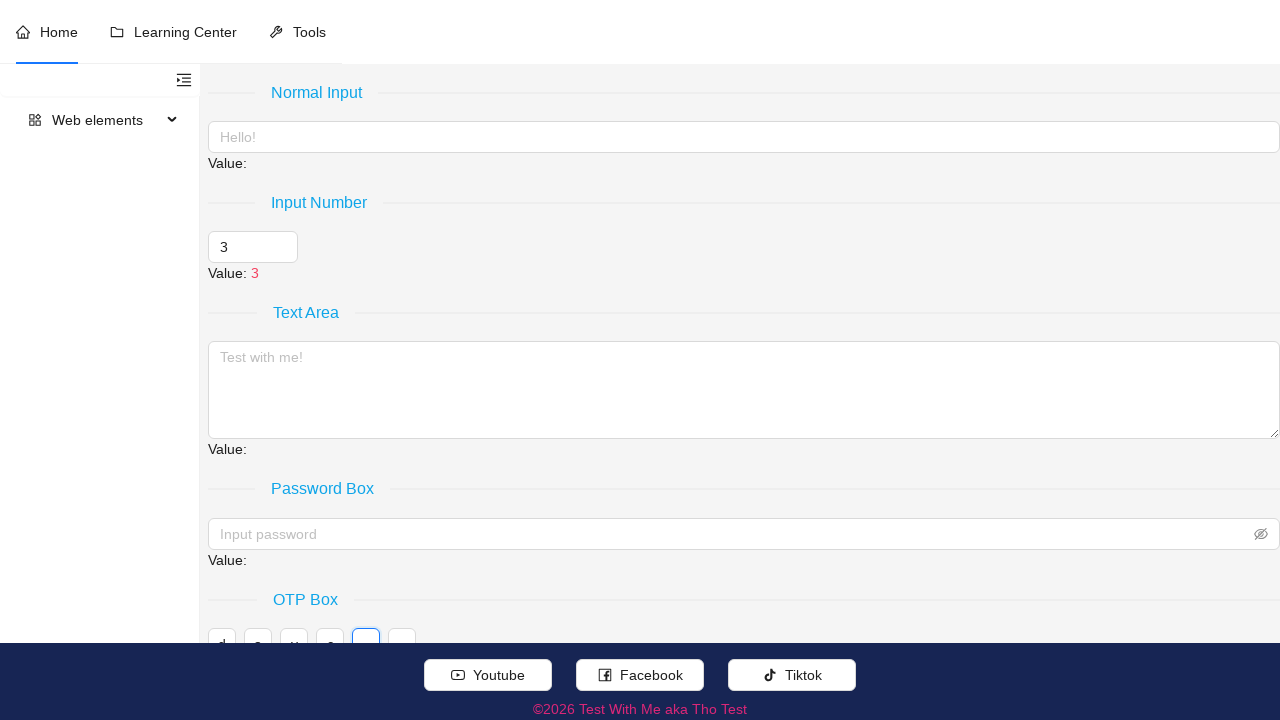

Filled OTP input field 5 with character 'a' on //div[./span[normalize-space(text())='OTP Box']]/following-sibling::div/input[5]
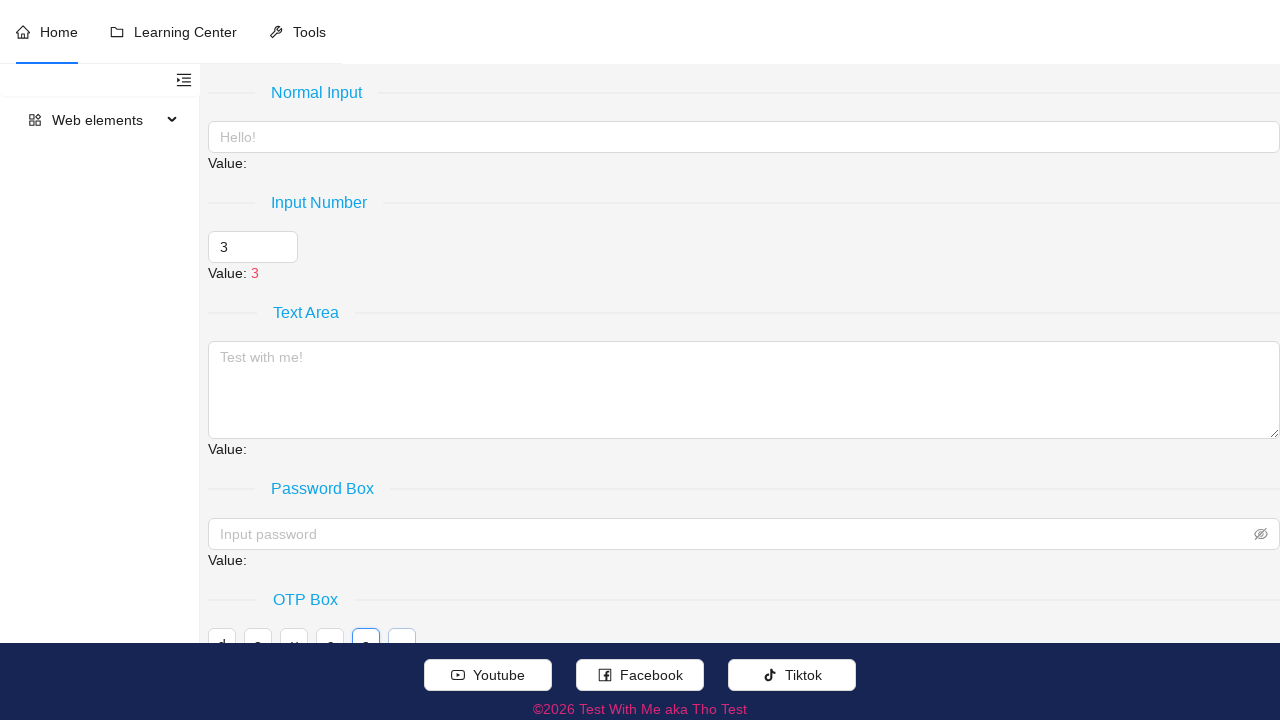

Pressed Tab to move to next OTP input field on //div[./span[normalize-space(text())='OTP Box']]/following-sibling::div/input[5]
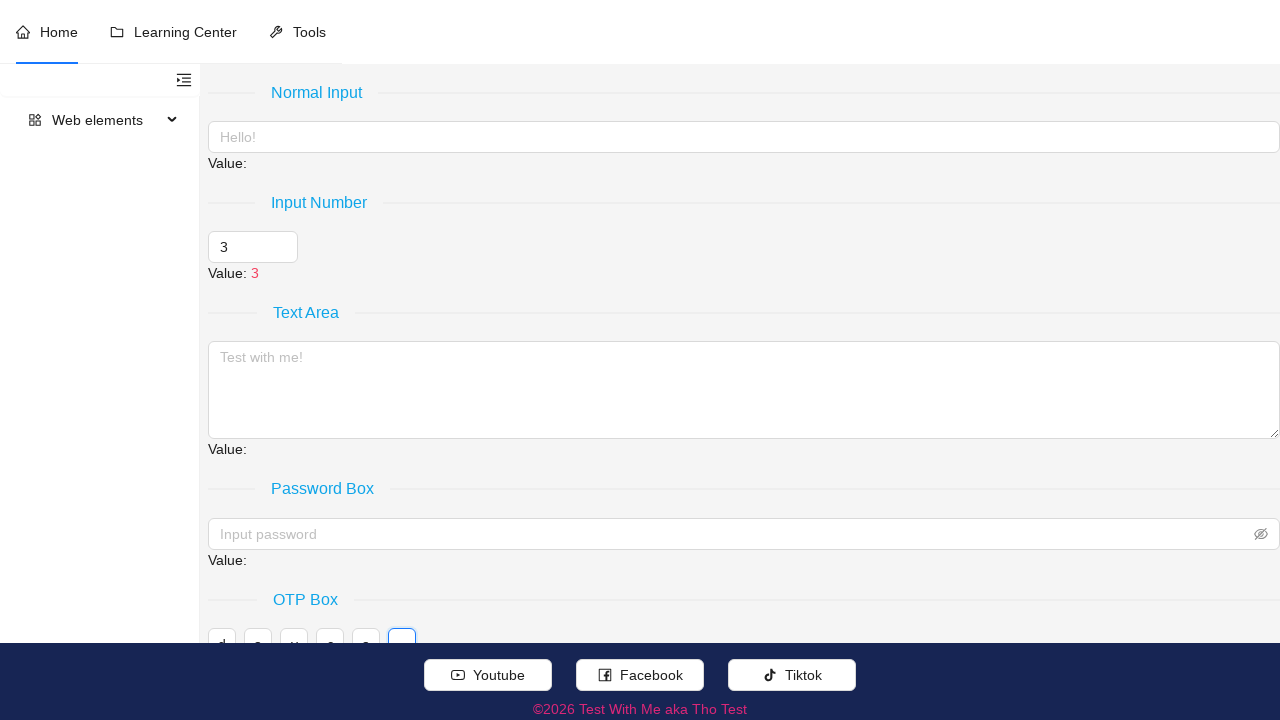

Cleared OTP input field 6 on //div[./span[normalize-space(text())='OTP Box']]/following-sibling::div/input[6]
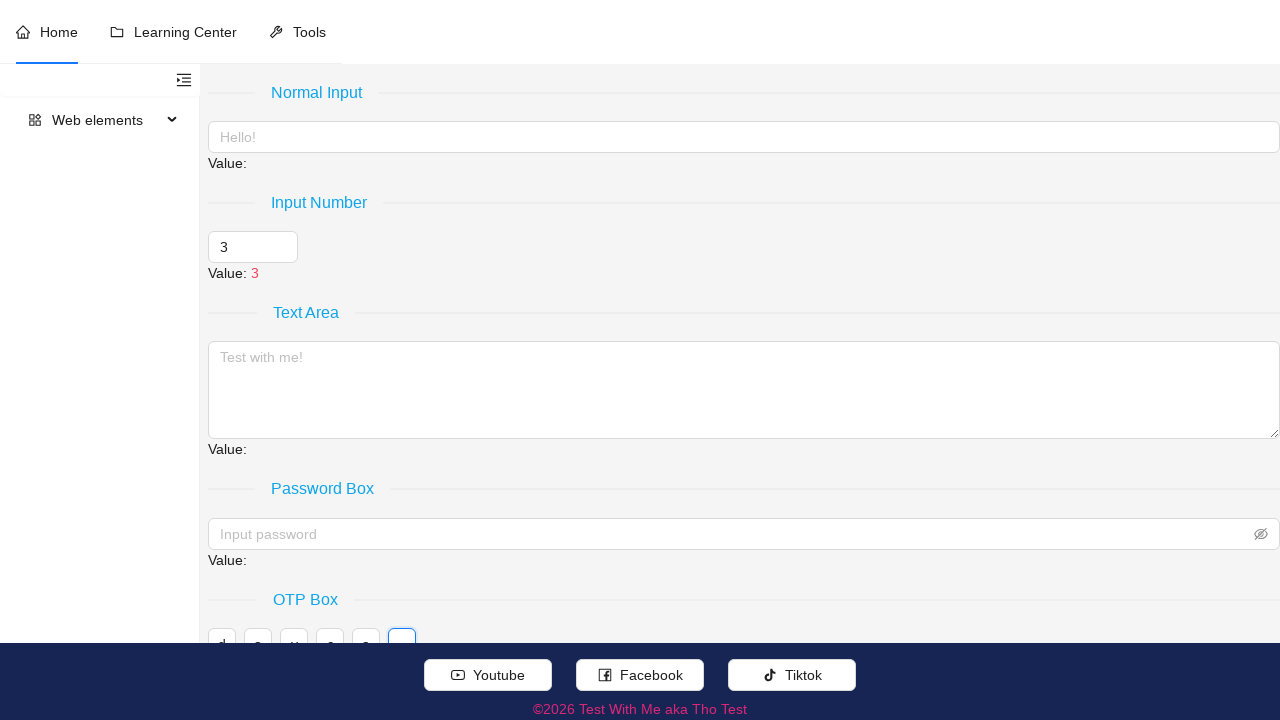

Filled OTP input field 6 with character 'o' on //div[./span[normalize-space(text())='OTP Box']]/following-sibling::div/input[6]
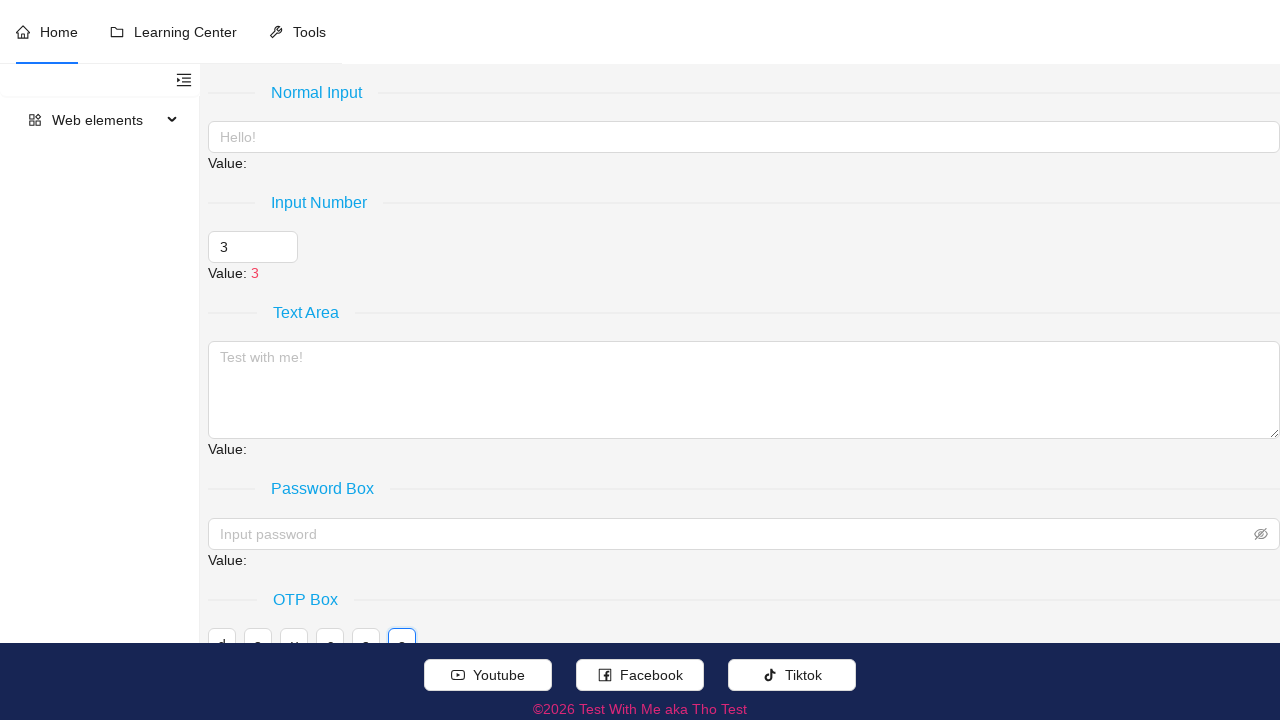

Pressed Tab to move to next OTP input field on //div[./span[normalize-space(text())='OTP Box']]/following-sibling::div/input[6]
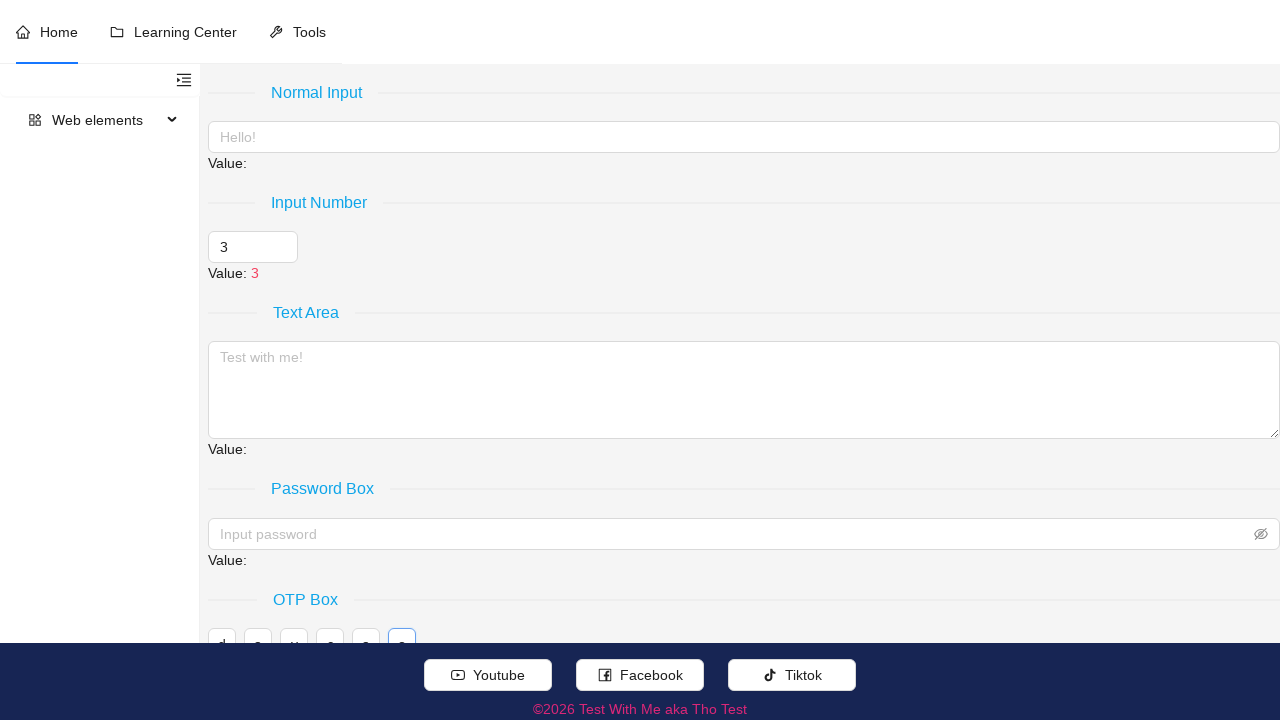

Verified complete OTP value 'daycao' is displayed correctly
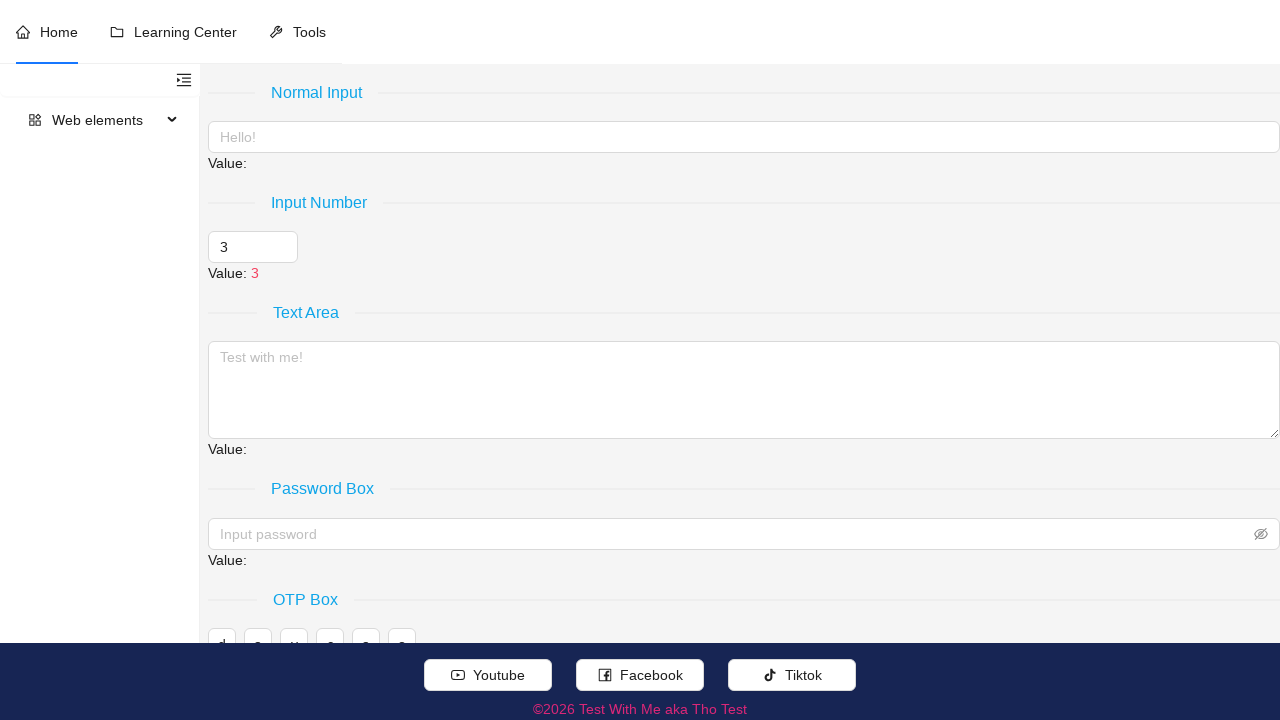

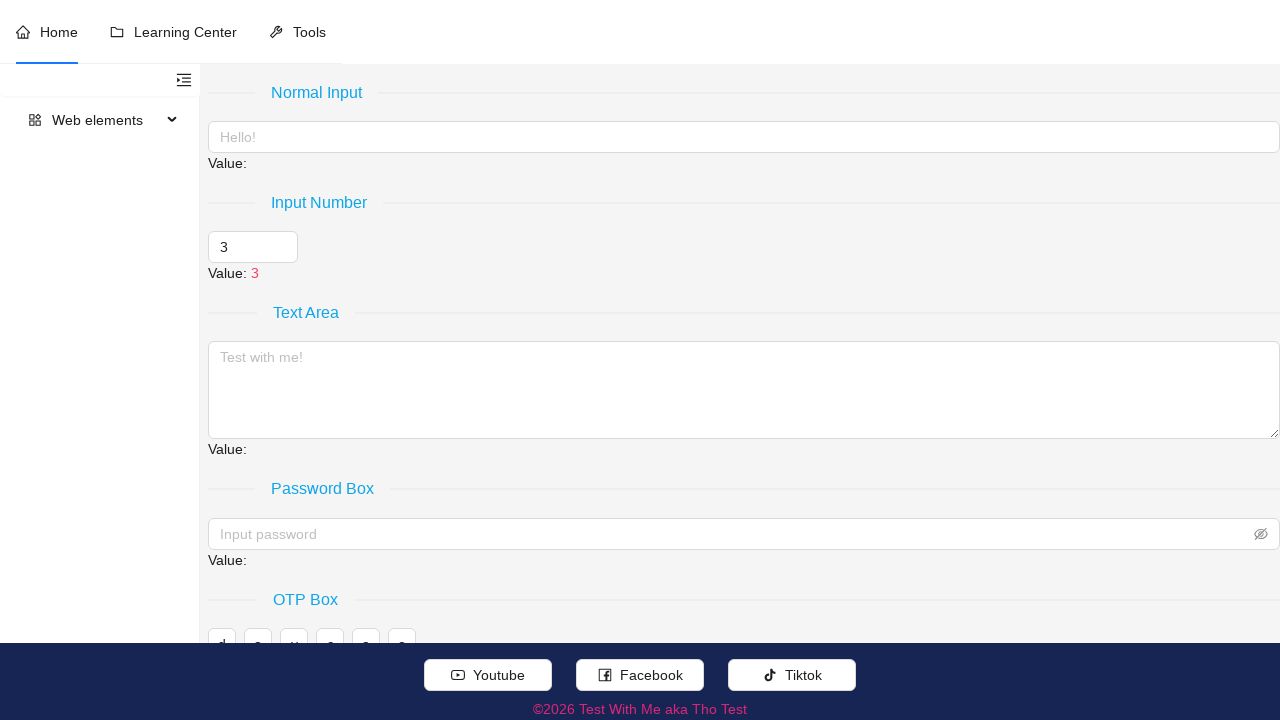